Tests a contact form by filling only the email field and submitting, then verifies the confirmation message displays the entered email

Starting URL: https://lm.skillbox.cc/qa_tester/module02/homework1/

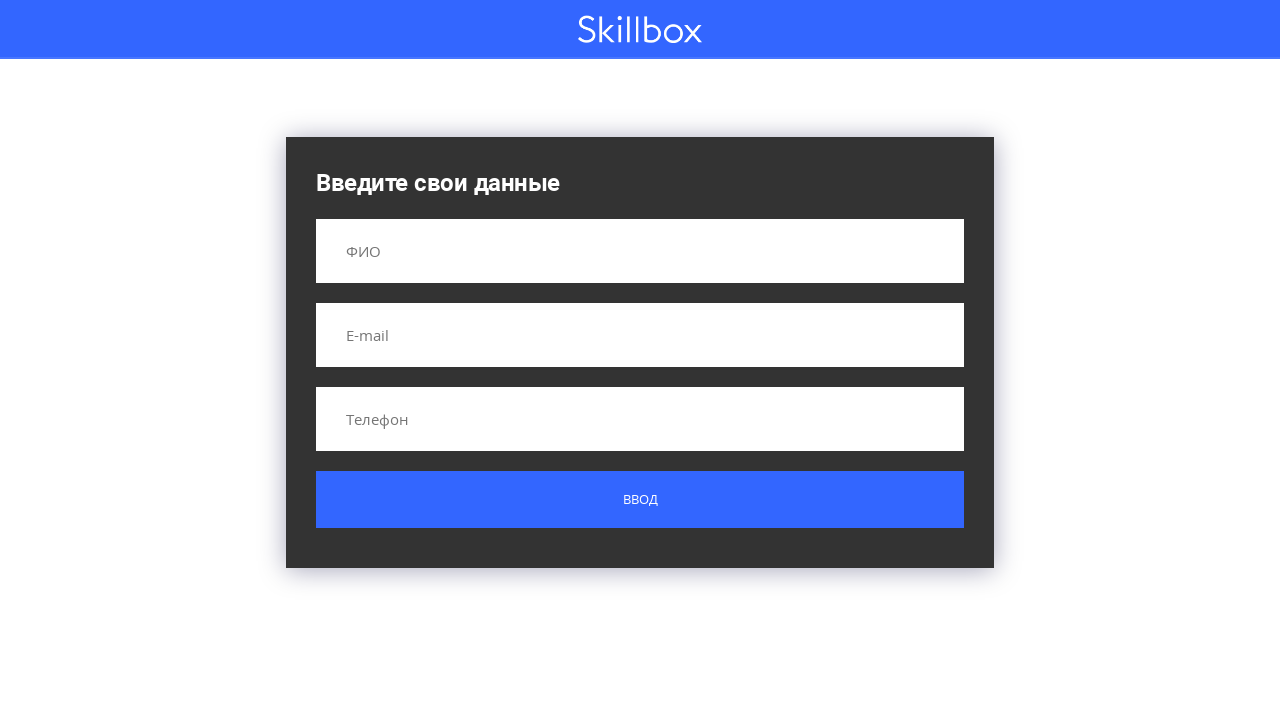

Filled email field with 'test@test.com' on input[name='email']
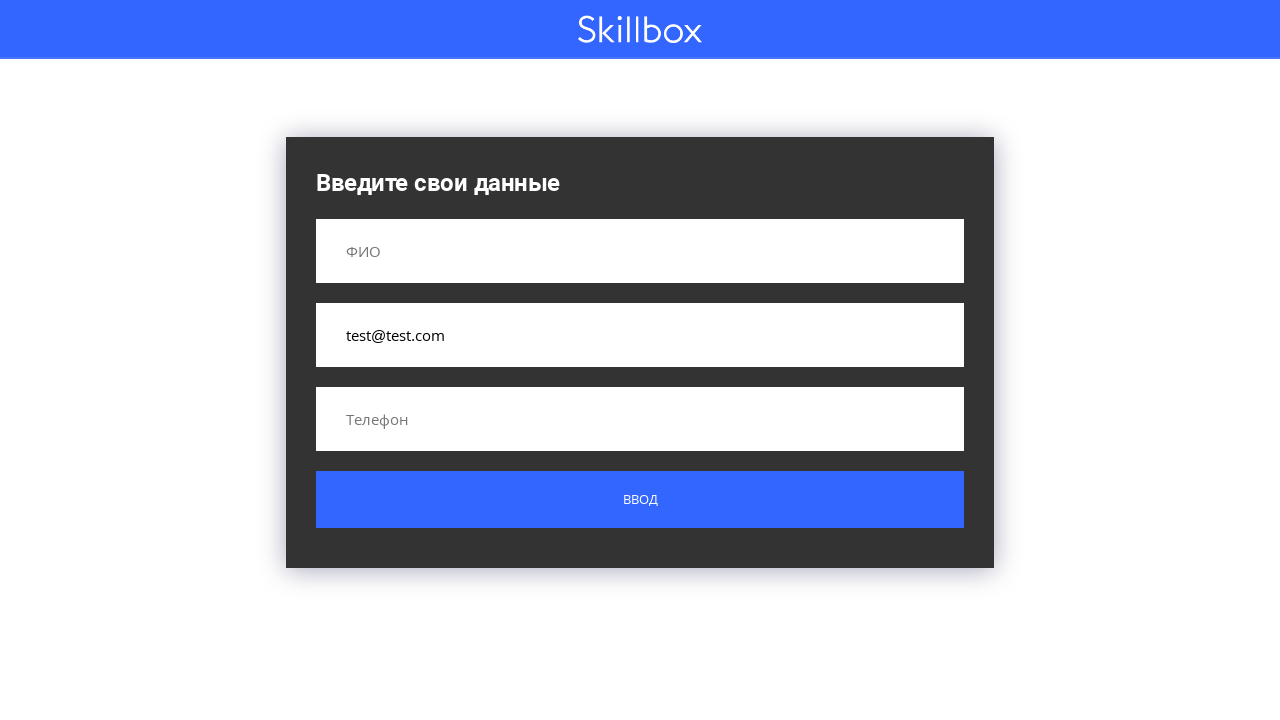

Clicked submit button at (640, 500) on .button
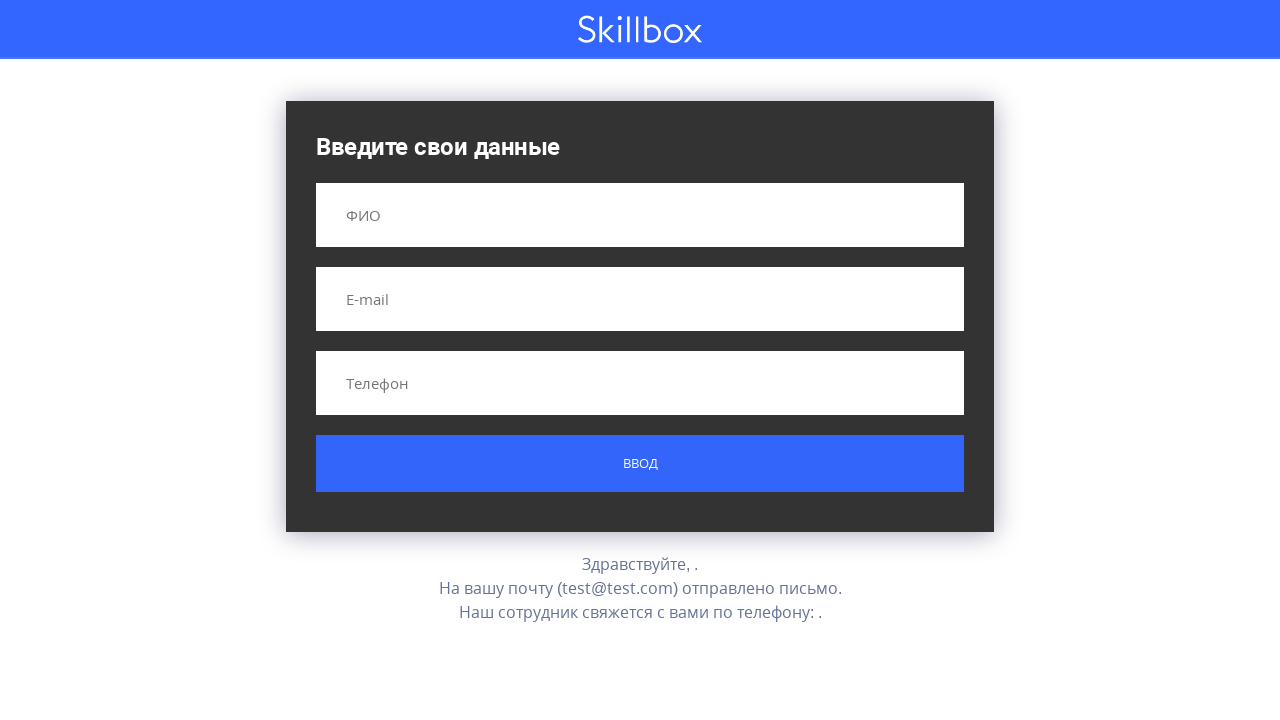

Confirmation message appeared
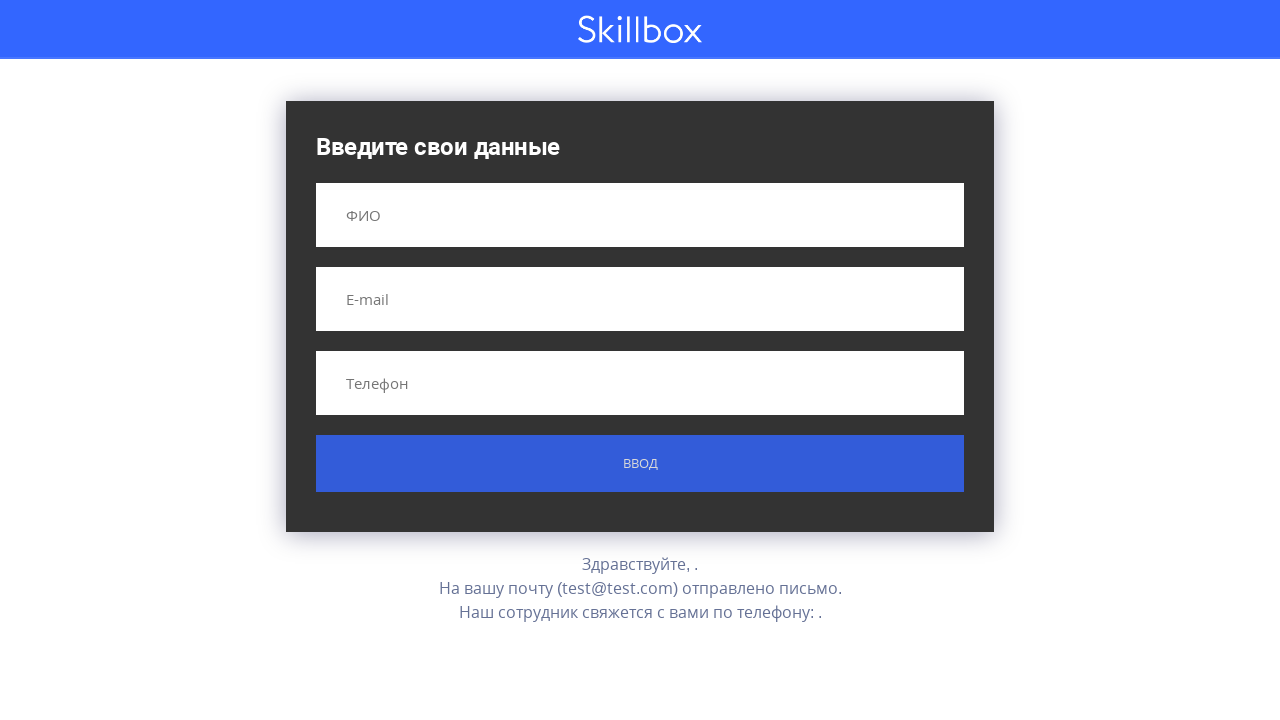

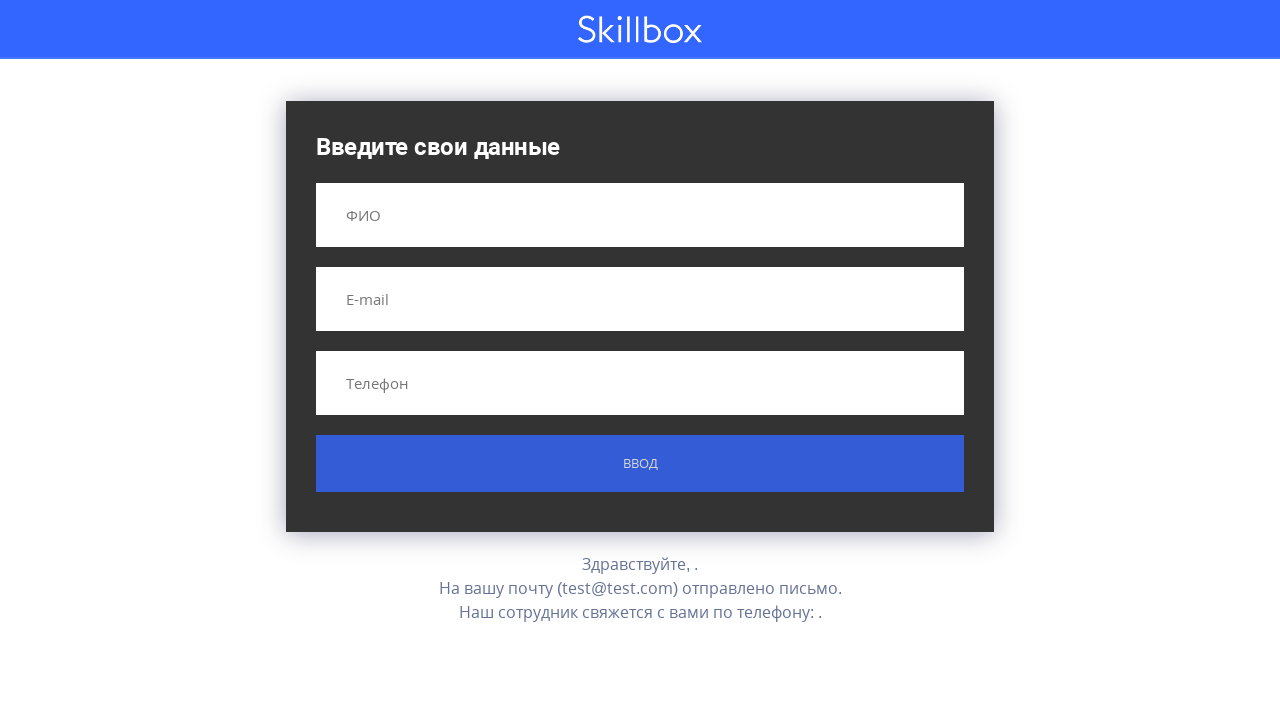